Tests navigation to the Training Support homepage and clicks the About link

Starting URL: https://v1.training-support.net/

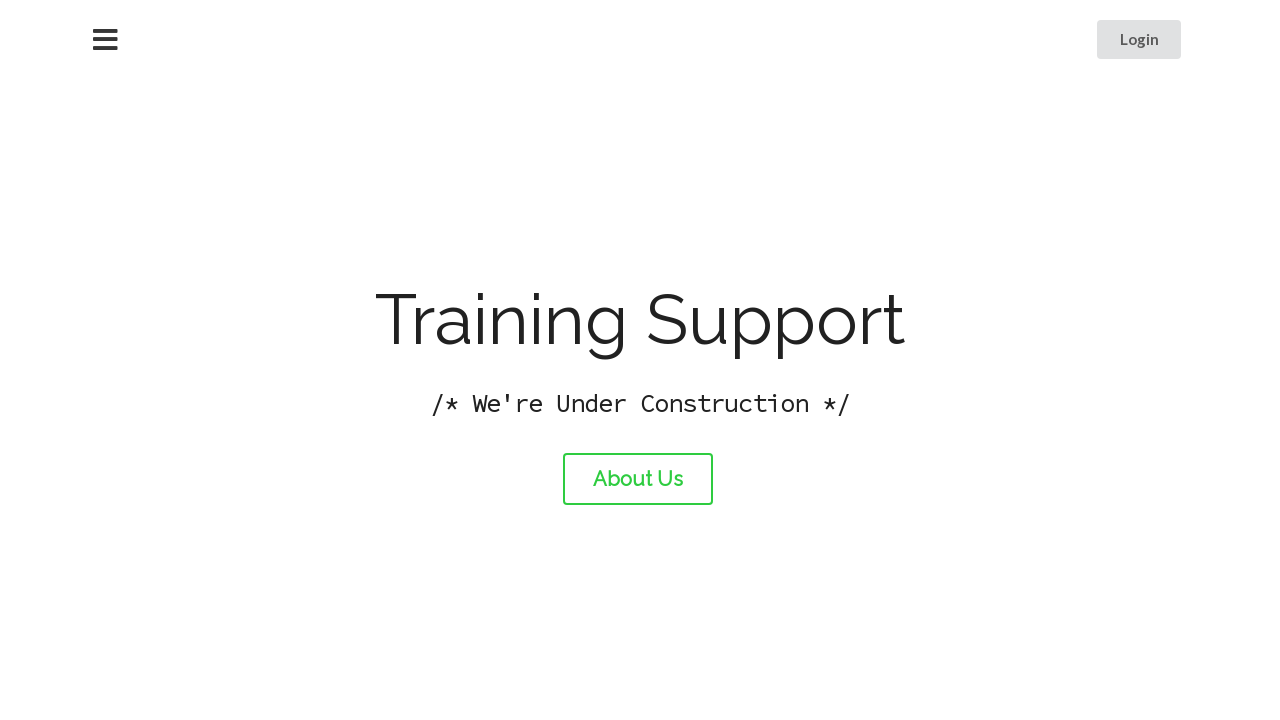

Navigated to Training Support homepage
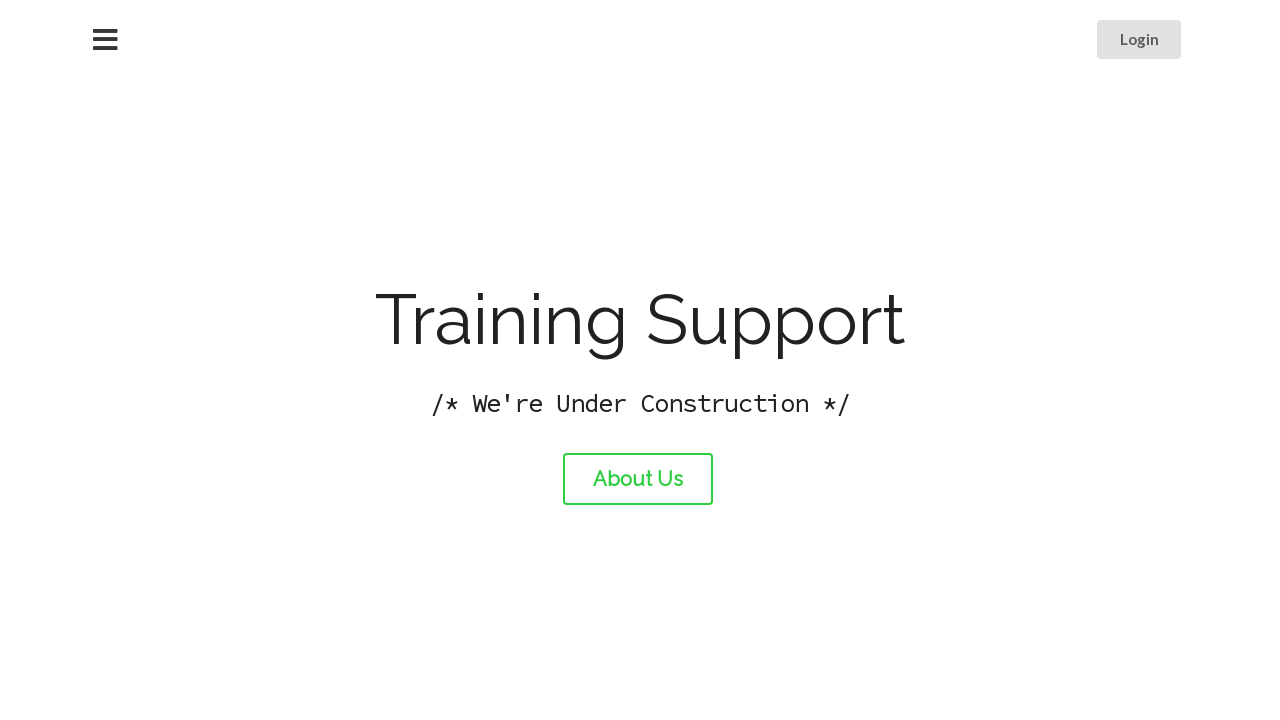

Clicked the About link at (638, 479) on #about-link
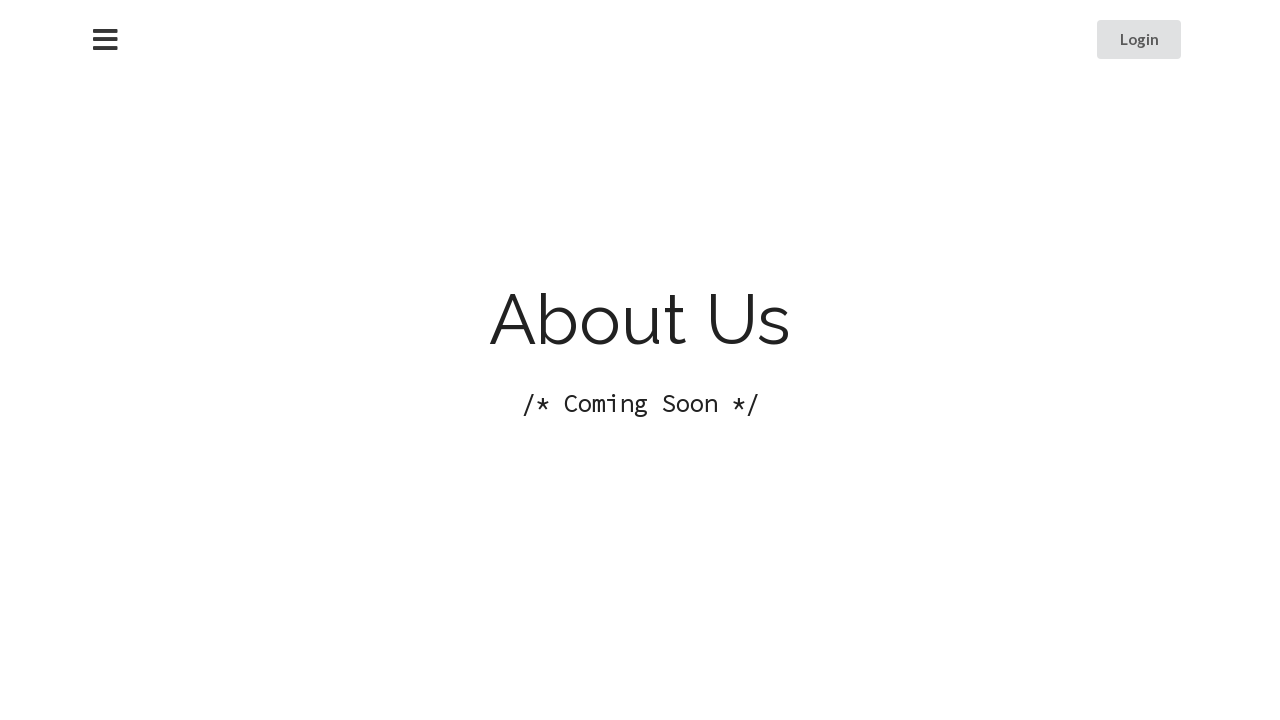

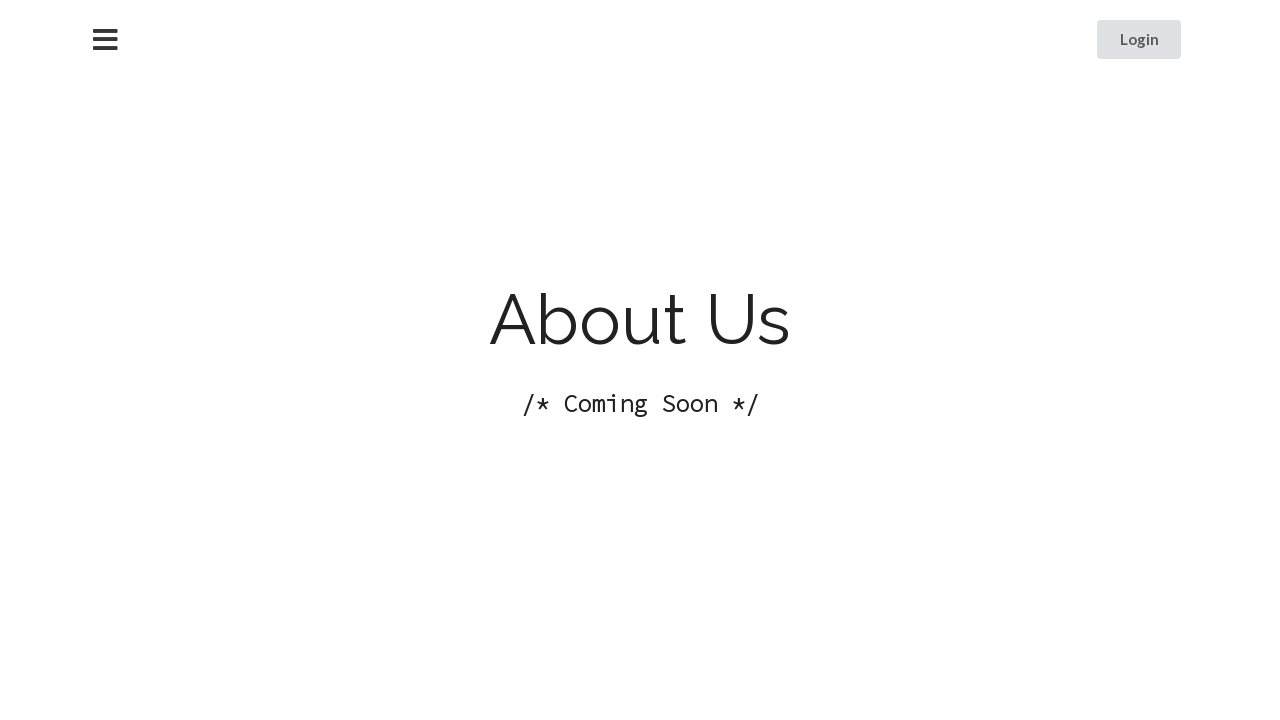